Tests filtering to display only active (incomplete) items

Starting URL: https://demo.playwright.dev/todomvc

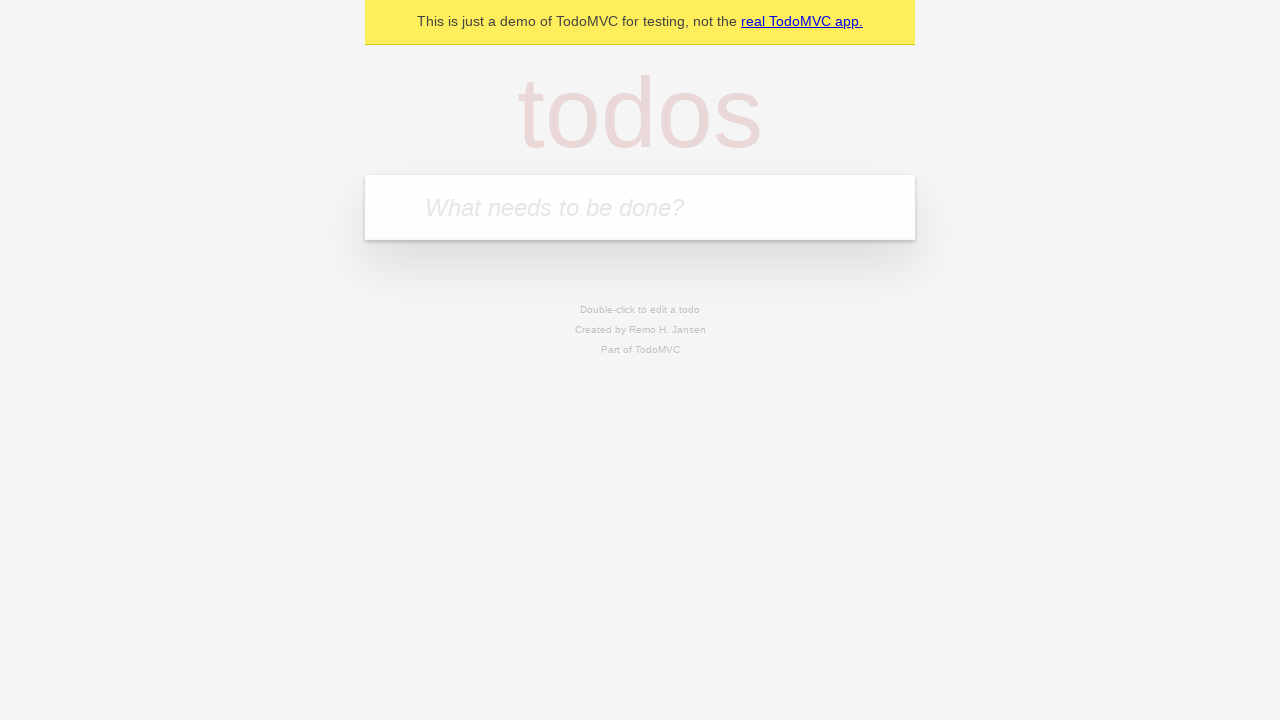

Filled todo input with 'buy some cheese' on internal:attr=[placeholder="What needs to be done?"i]
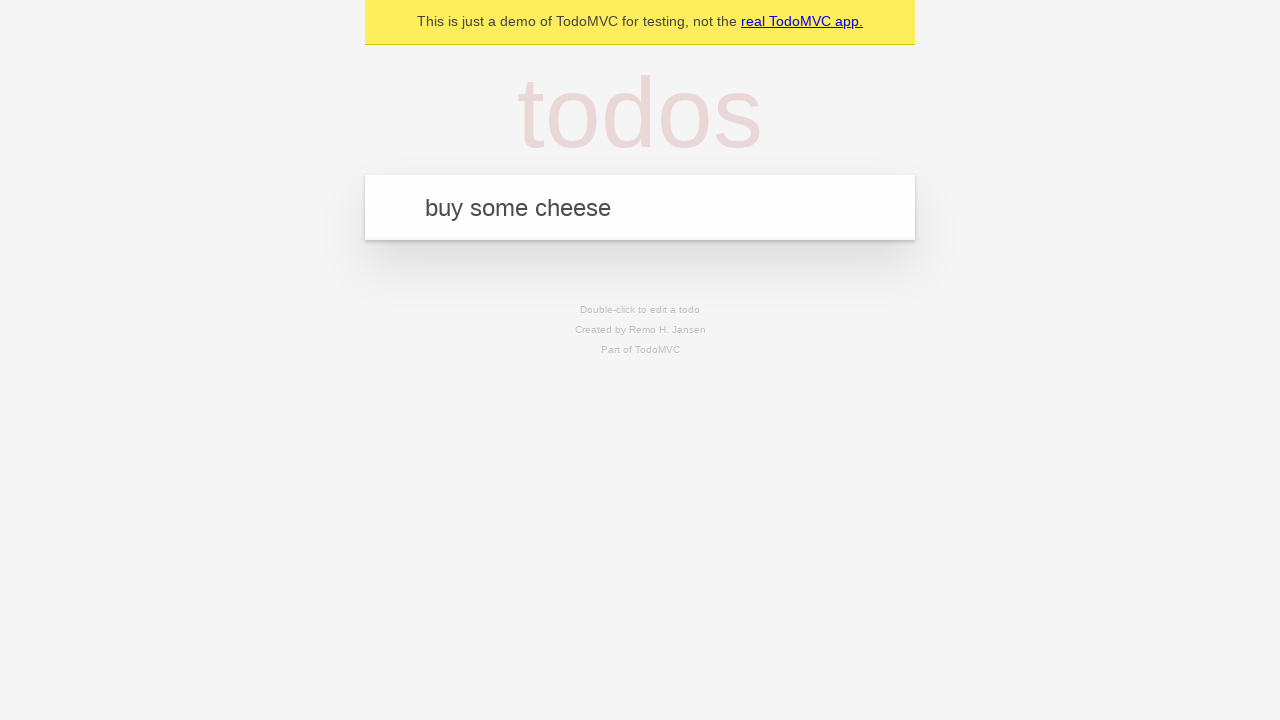

Pressed Enter to create first todo on internal:attr=[placeholder="What needs to be done?"i]
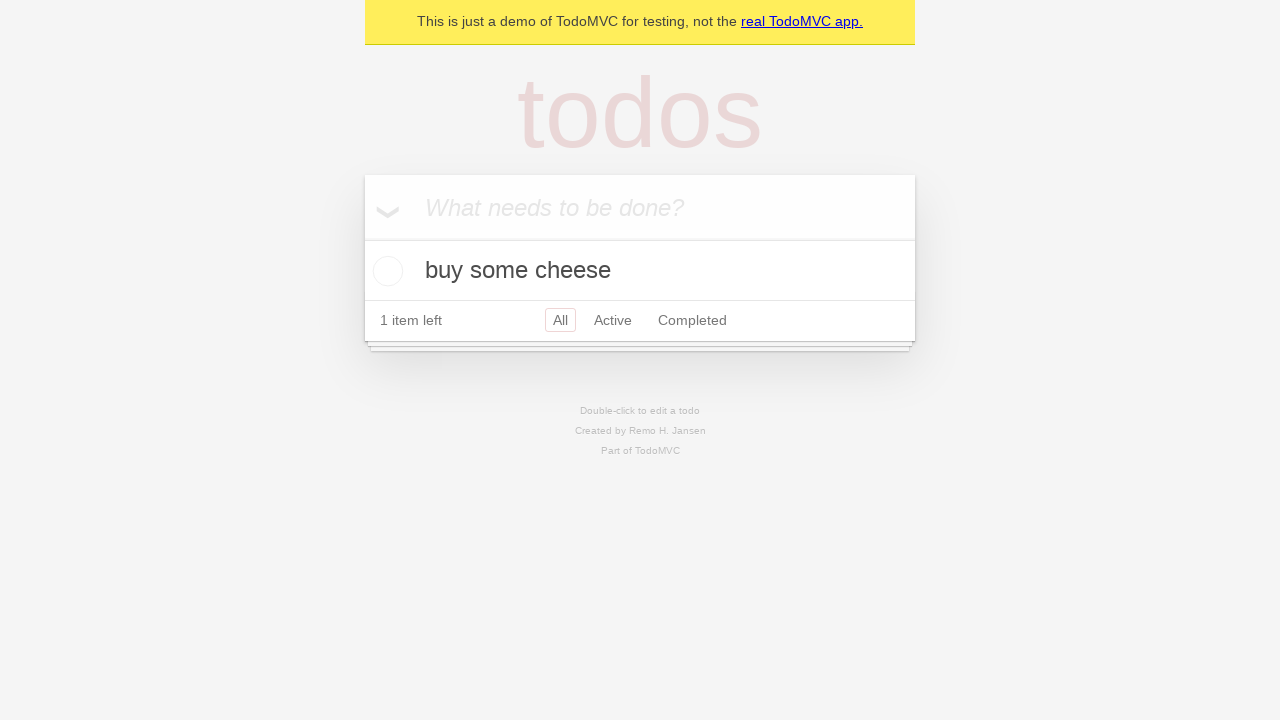

Filled todo input with 'feed the cat' on internal:attr=[placeholder="What needs to be done?"i]
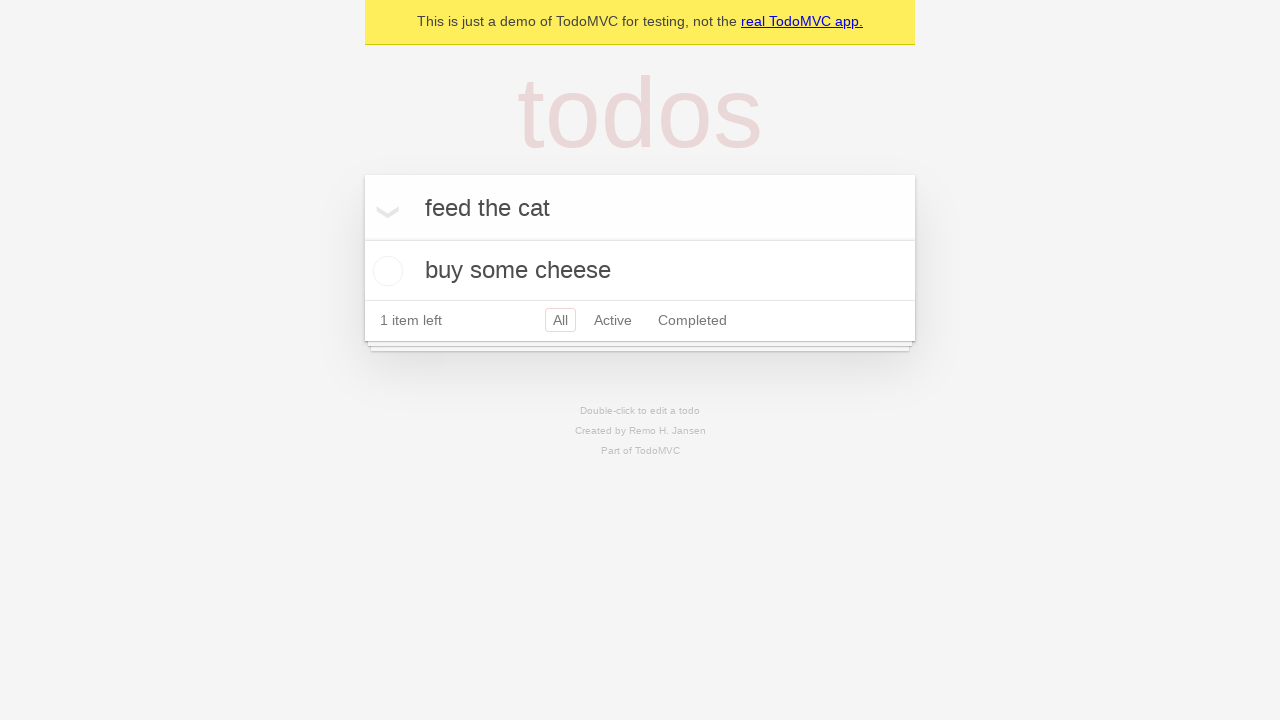

Pressed Enter to create second todo on internal:attr=[placeholder="What needs to be done?"i]
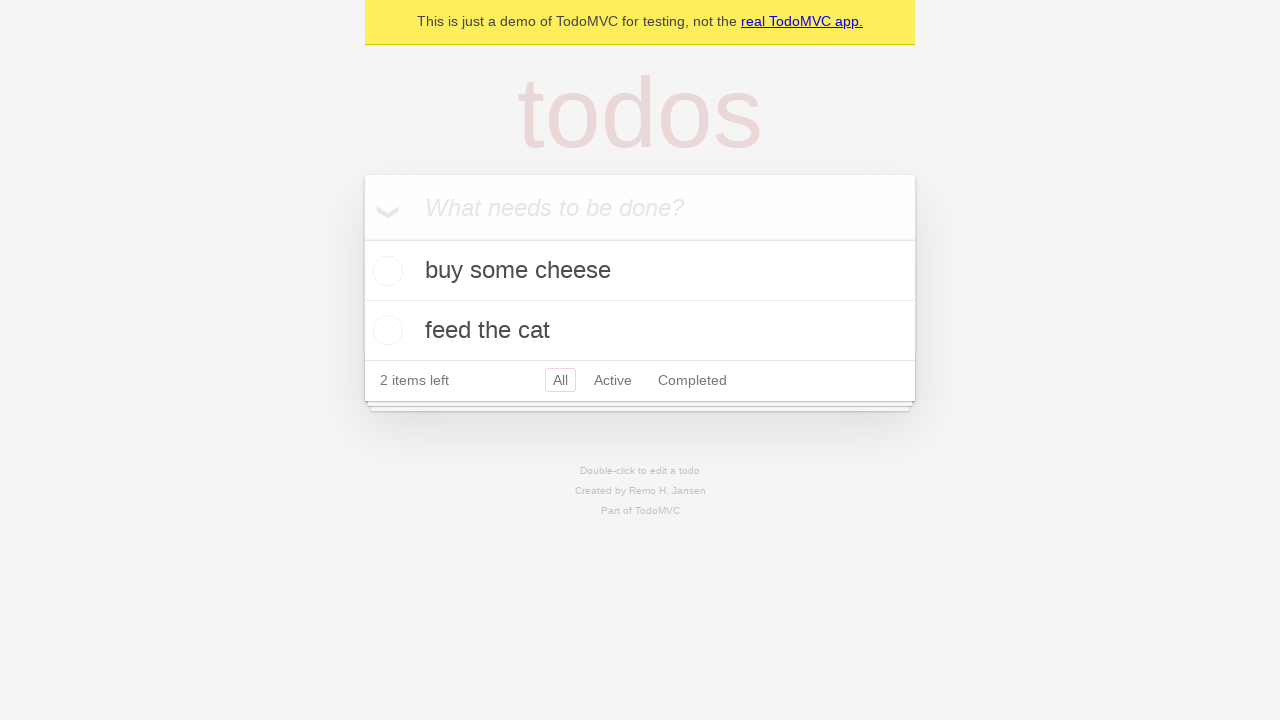

Filled todo input with 'book a doctors appointment' on internal:attr=[placeholder="What needs to be done?"i]
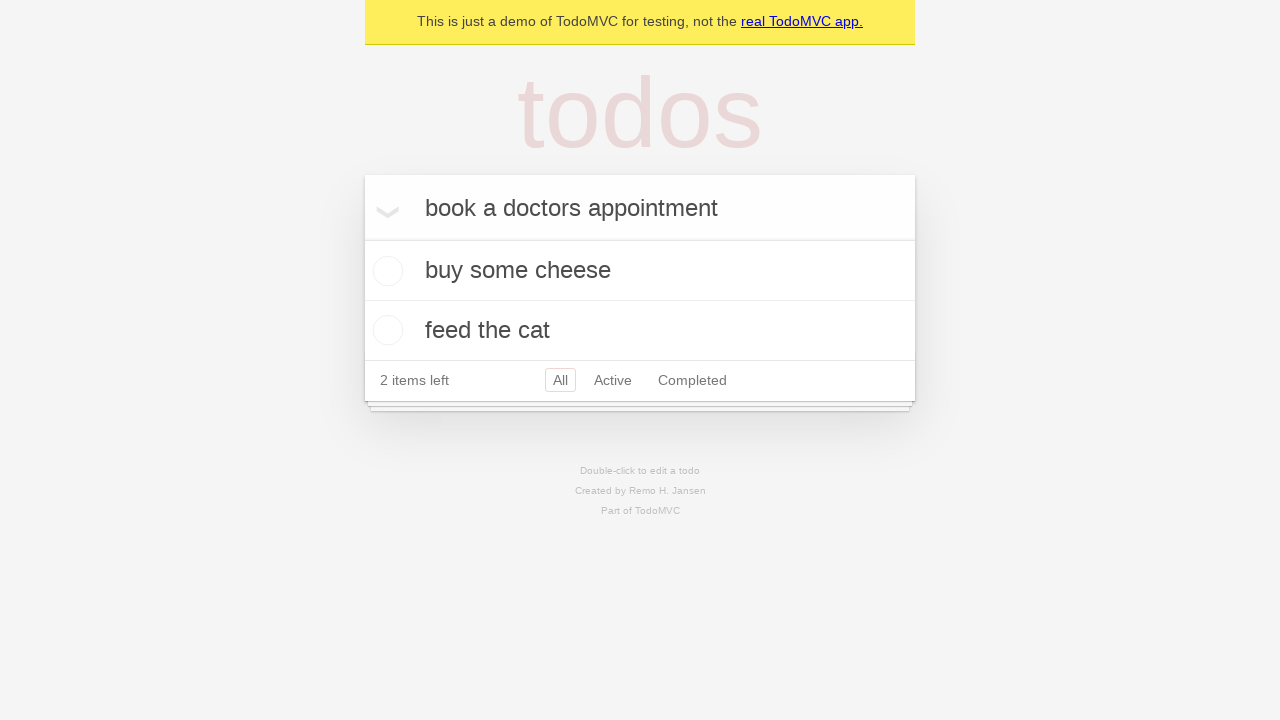

Pressed Enter to create third todo on internal:attr=[placeholder="What needs to be done?"i]
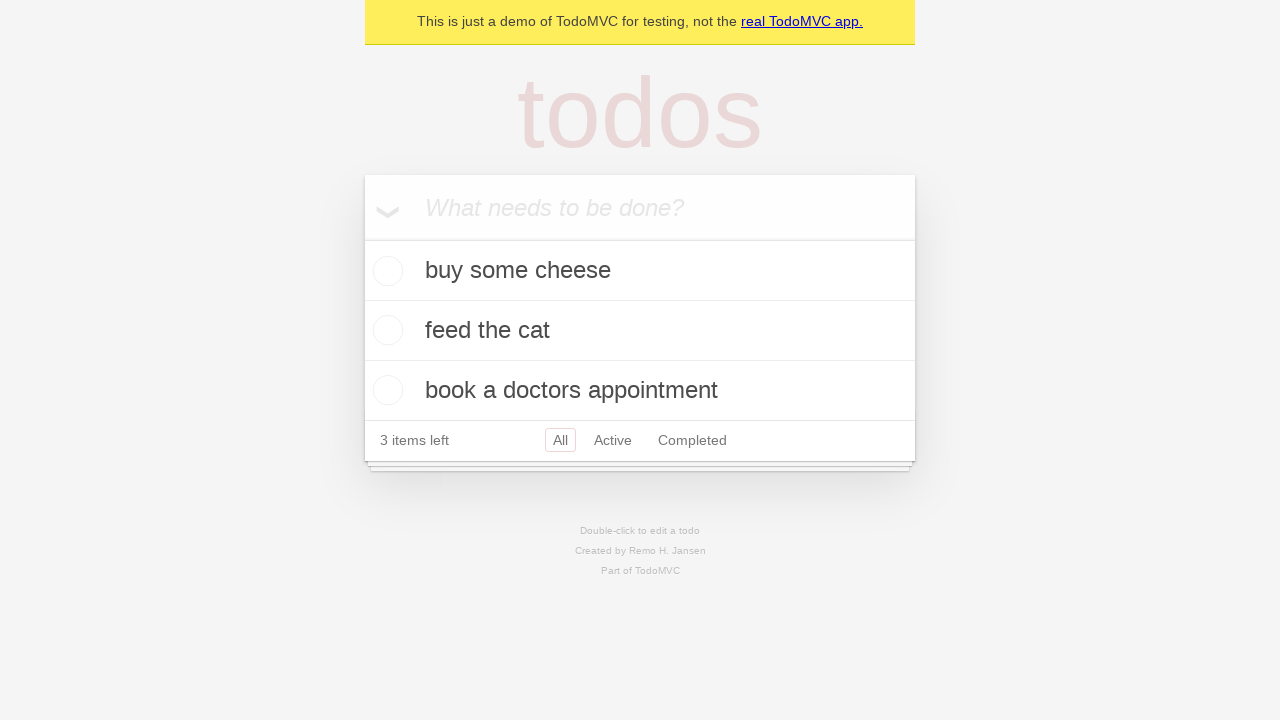

Waited for todo items to load
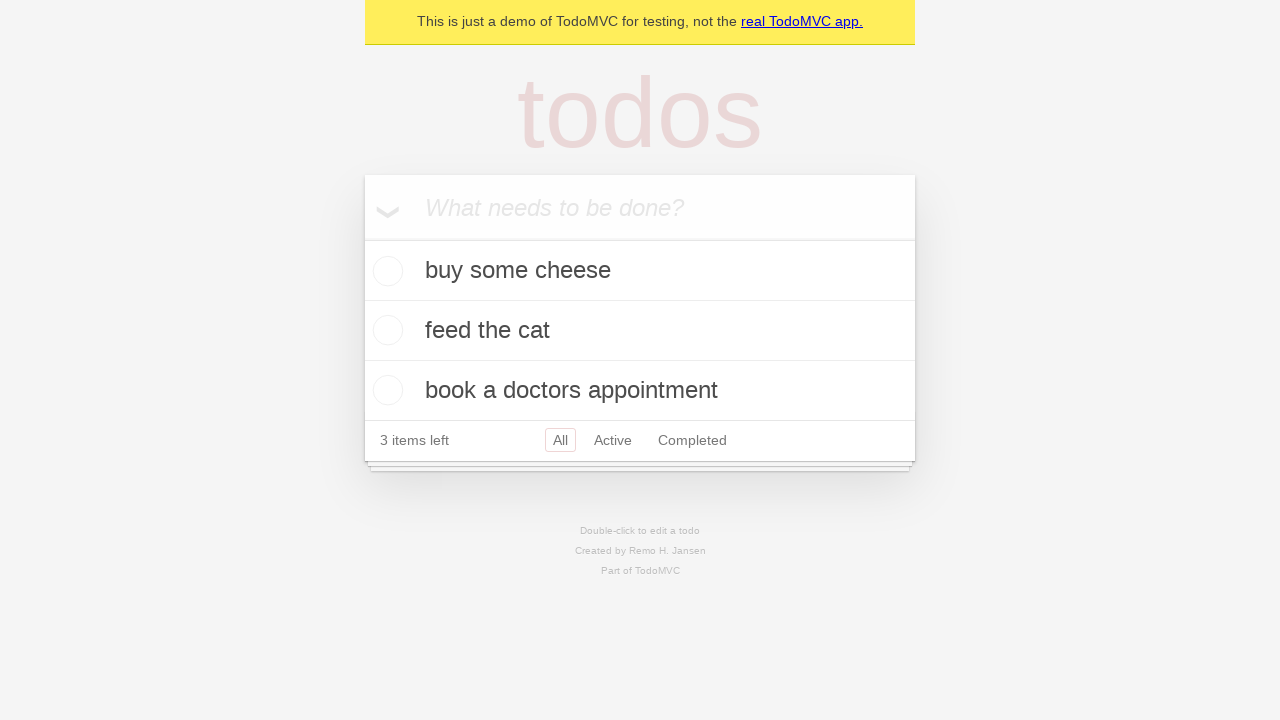

Checked the second todo item to mark it as complete at (385, 330) on internal:testid=[data-testid="todo-item"s] >> nth=1 >> internal:role=checkbox
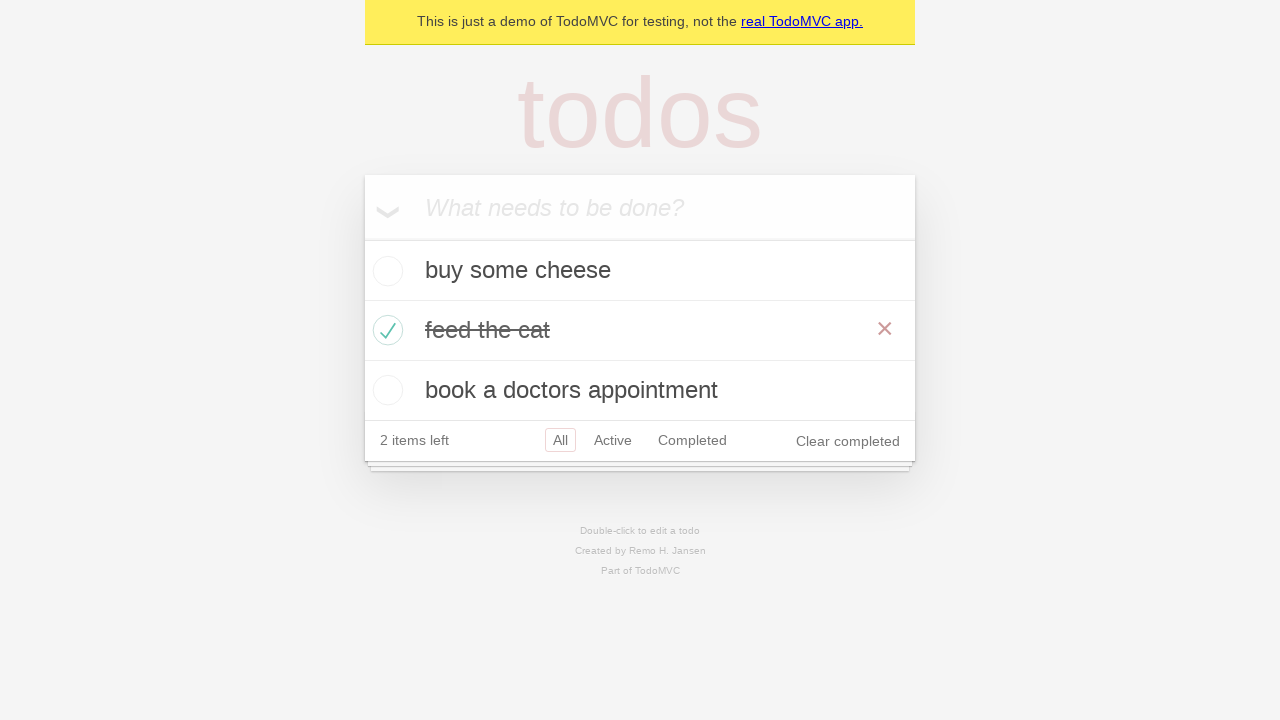

Clicked Active filter to display only incomplete items at (613, 440) on internal:role=link[name="Active"i]
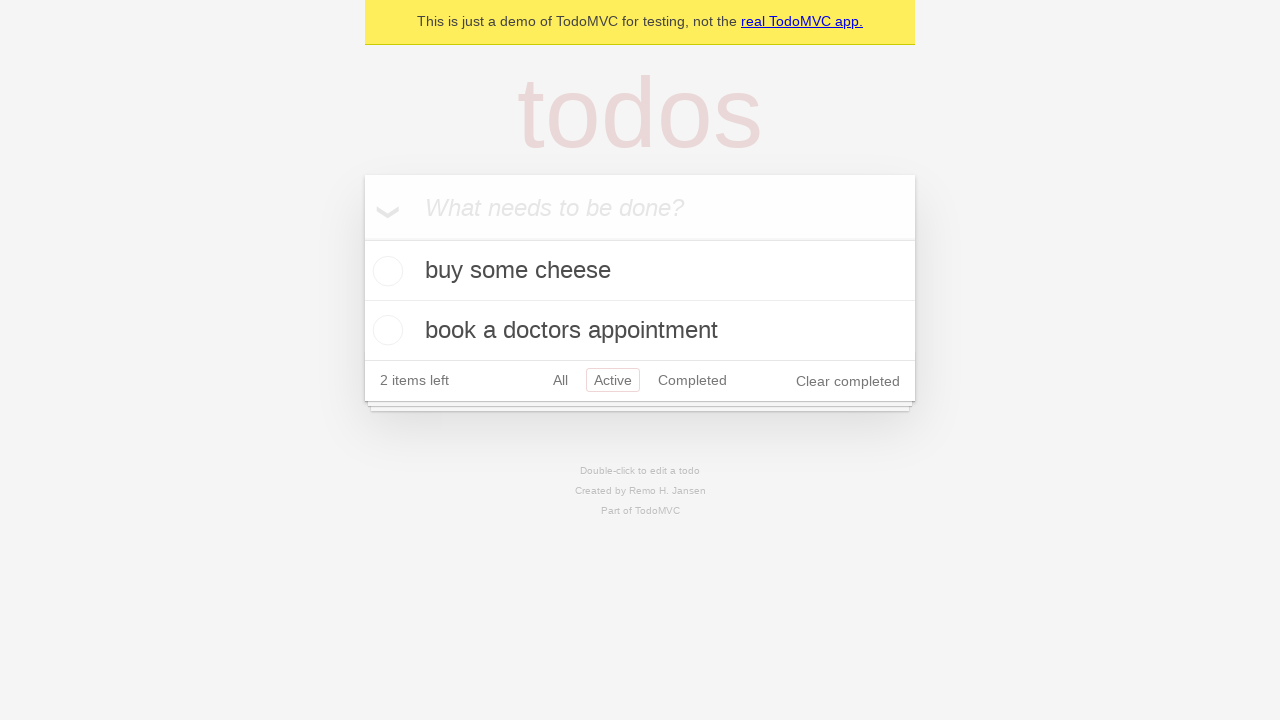

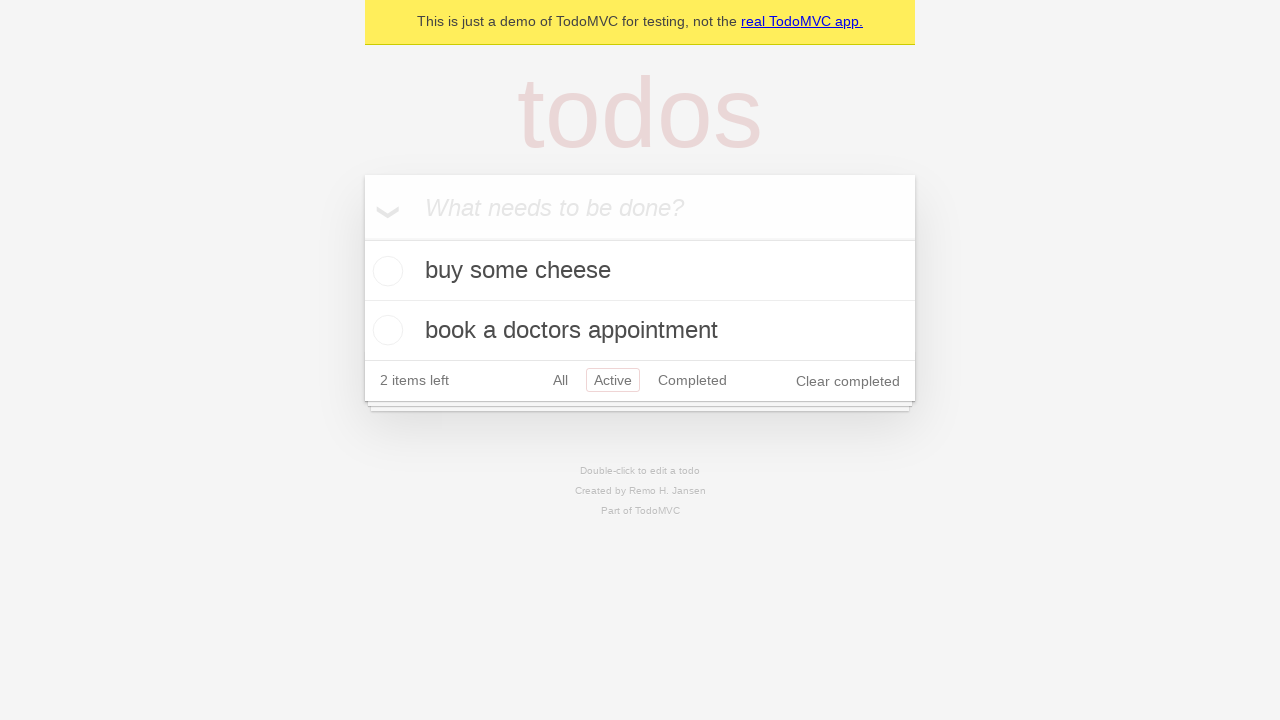